Tests that new todo items are appended to the bottom of the list and the counter displays correctly

Starting URL: https://demo.playwright.dev/todomvc

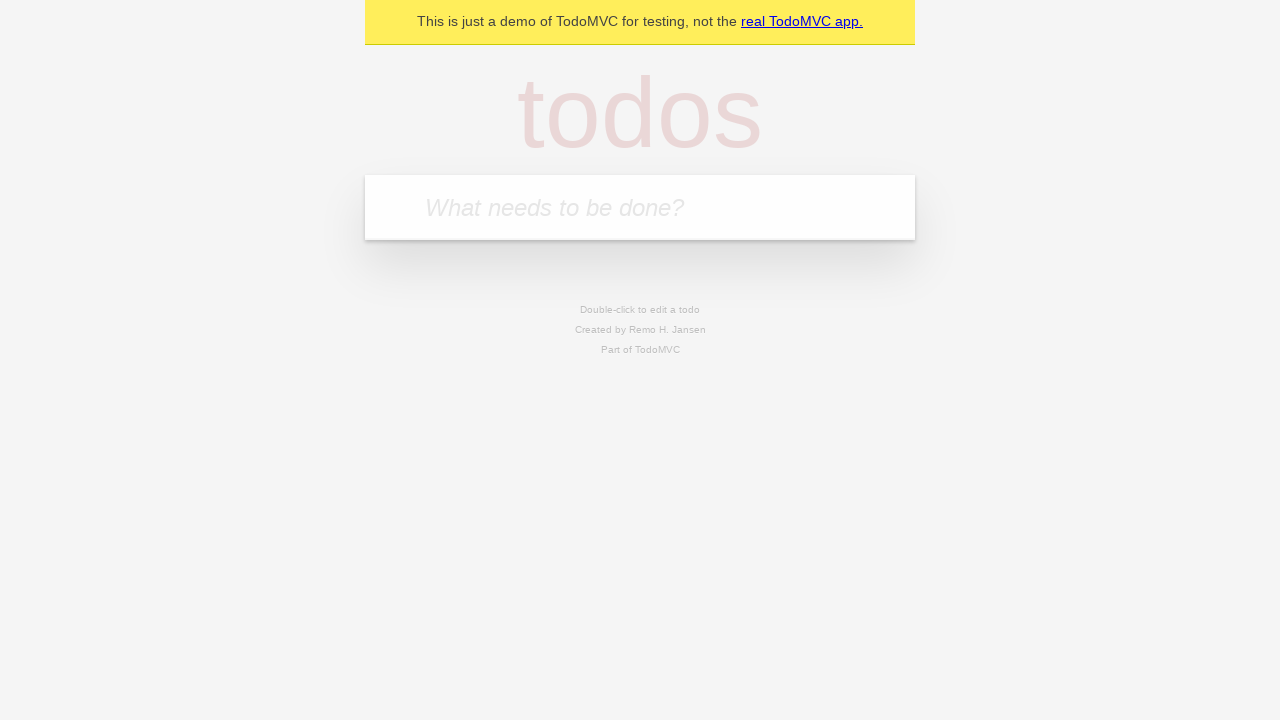

Filled input field with first todo item 'buy some cheese' on internal:attr=[placeholder="What needs to be done?"i]
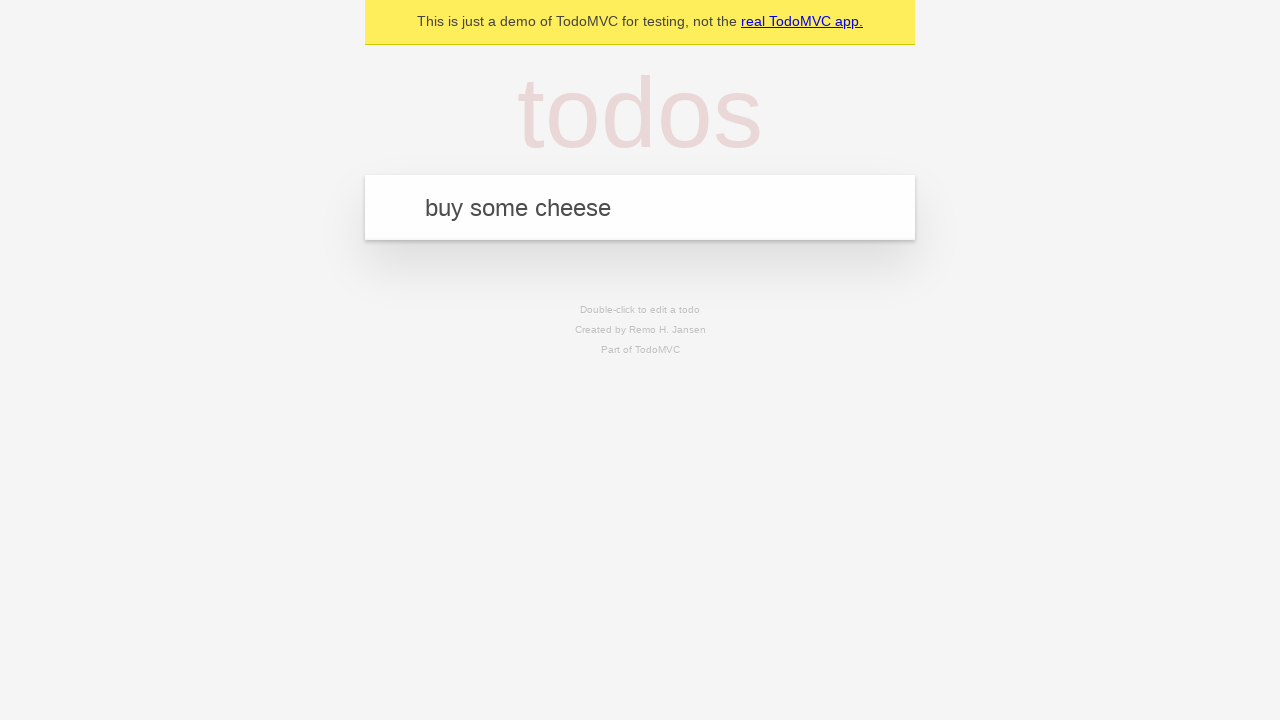

Pressed Enter to add first todo item to the list on internal:attr=[placeholder="What needs to be done?"i]
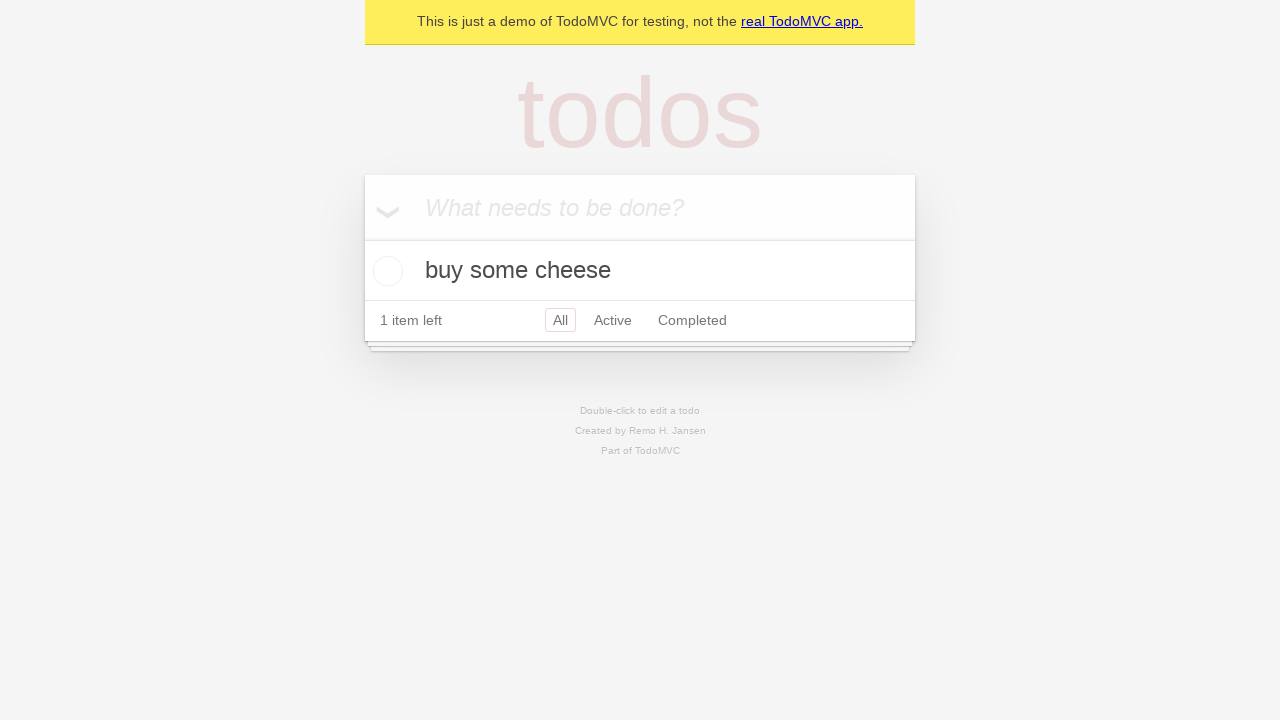

Filled input field with second todo item 'feed the cat' on internal:attr=[placeholder="What needs to be done?"i]
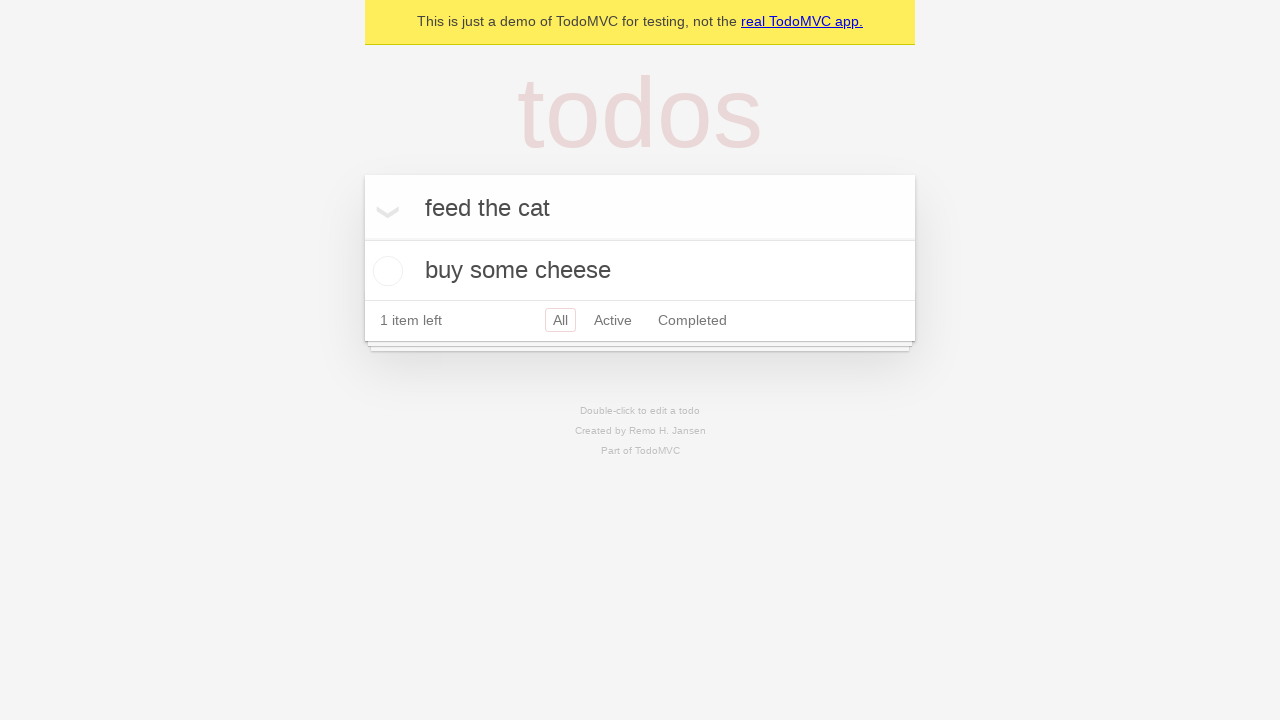

Pressed Enter to add second todo item to the list on internal:attr=[placeholder="What needs to be done?"i]
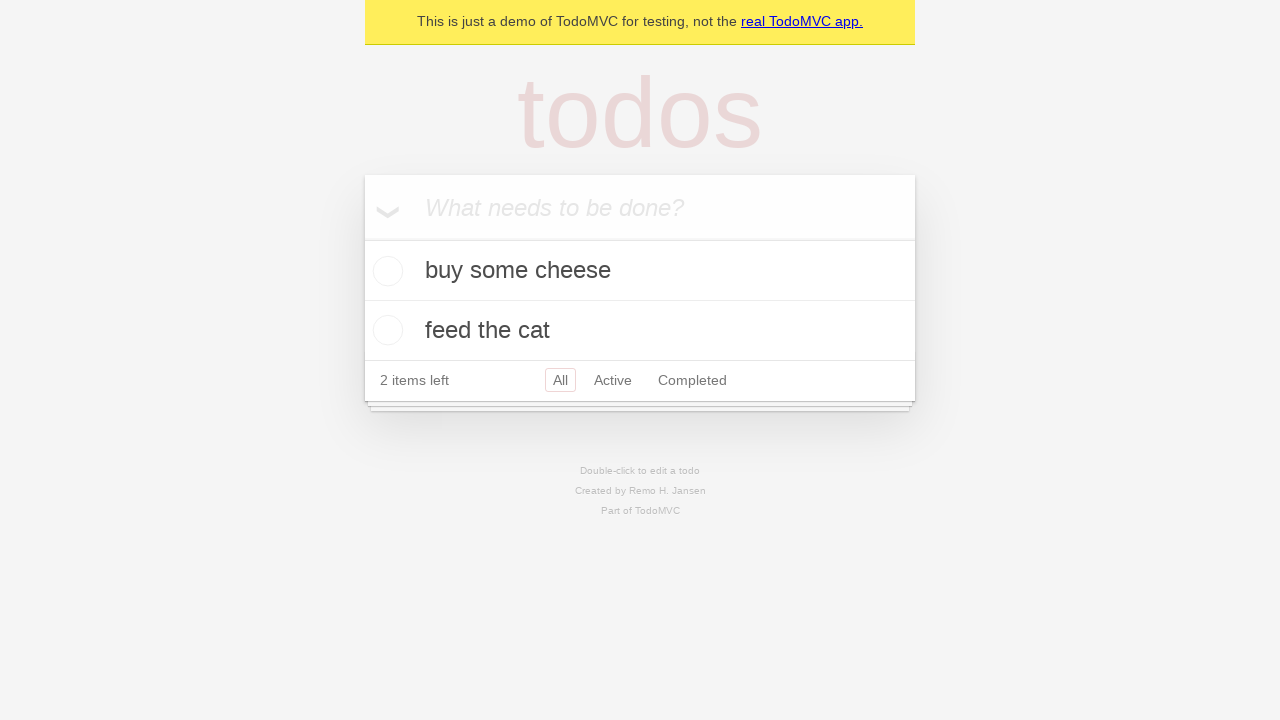

Filled input field with third todo item 'book a doctors appointment' on internal:attr=[placeholder="What needs to be done?"i]
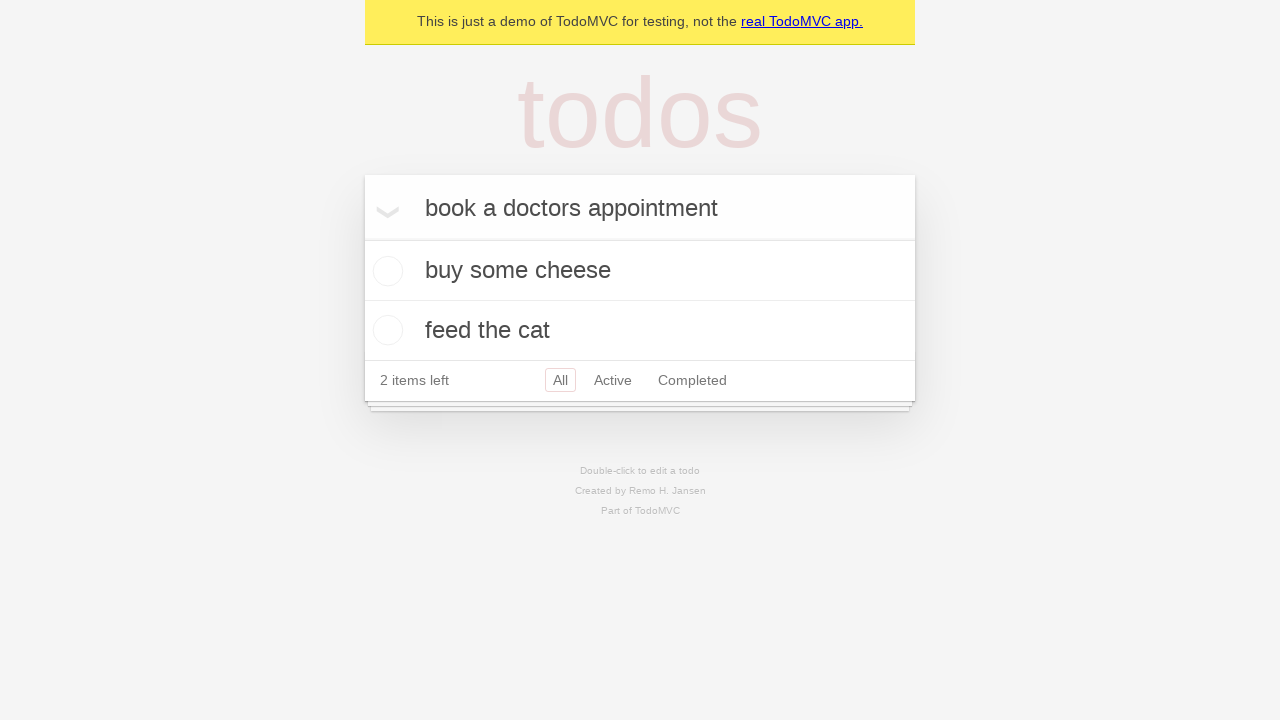

Pressed Enter to add third todo item to the list on internal:attr=[placeholder="What needs to be done?"i]
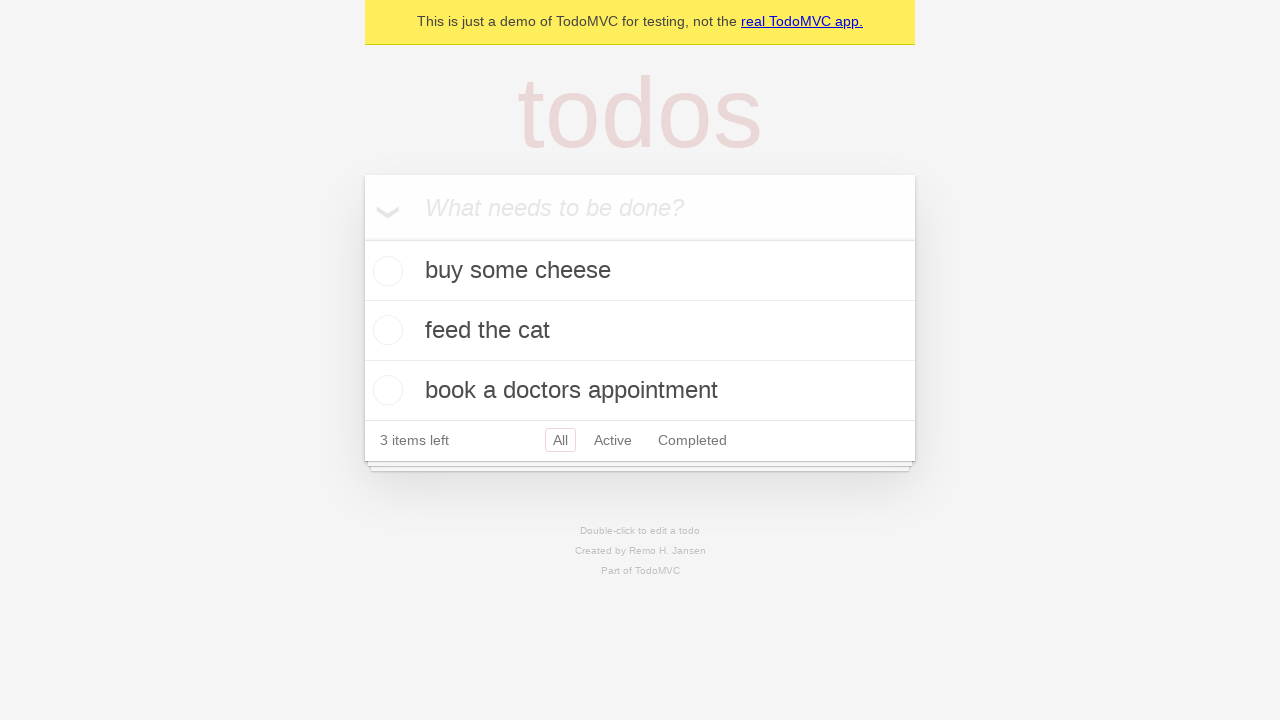

Todo counter element loaded, all three items appended to bottom of list
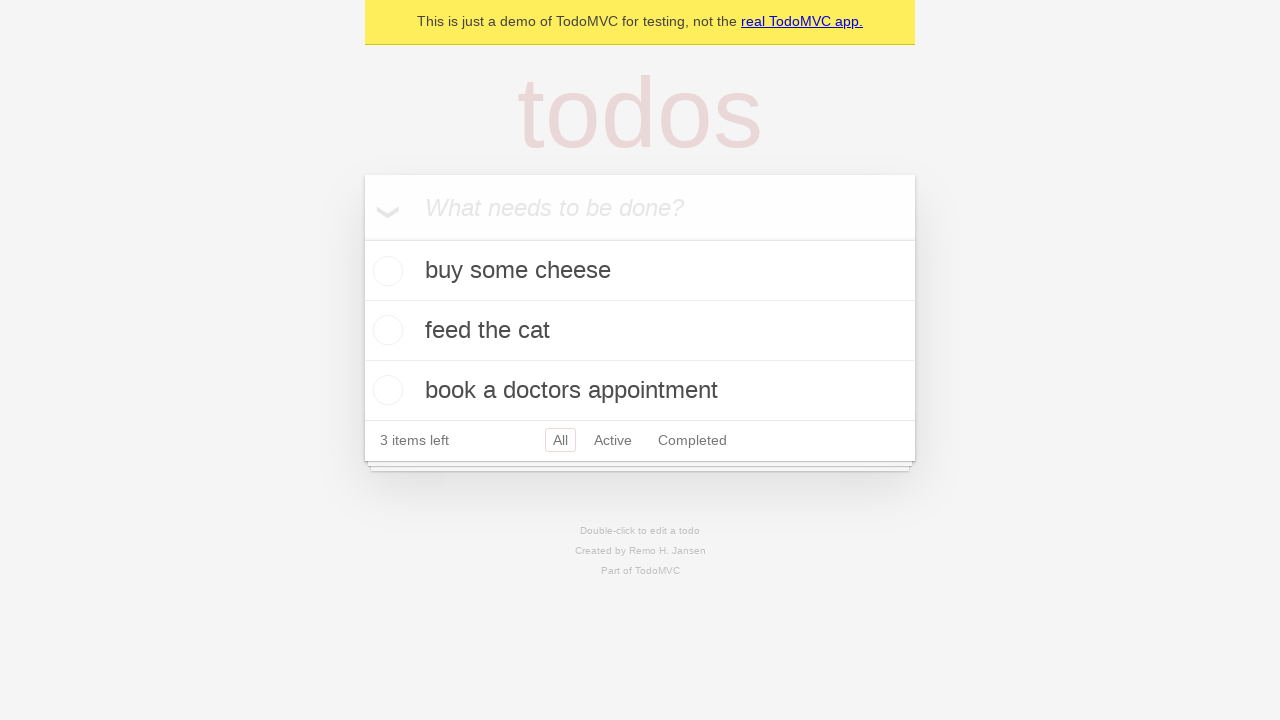

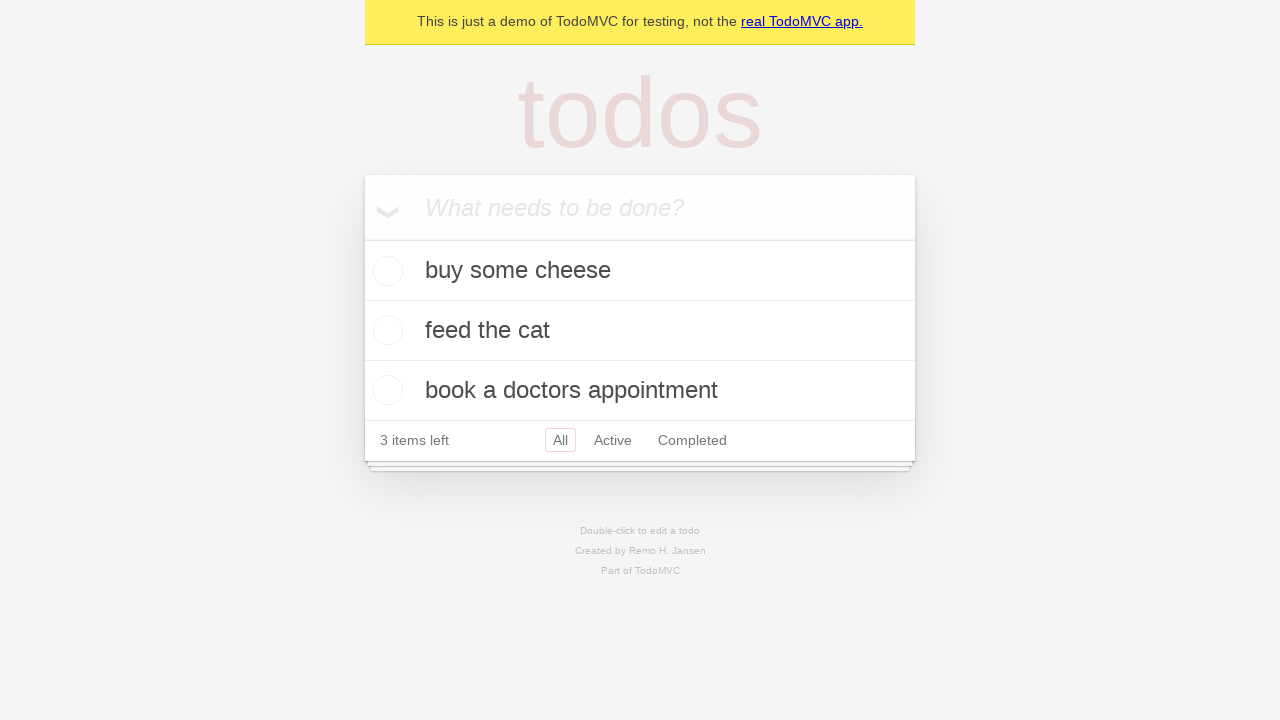